Books a medical appointment on a demo healthcare site by filling out appointment details including facility selection, program choice, date selection, and comments

Starting URL: https://katalon-demo-cura.herokuapp.com/

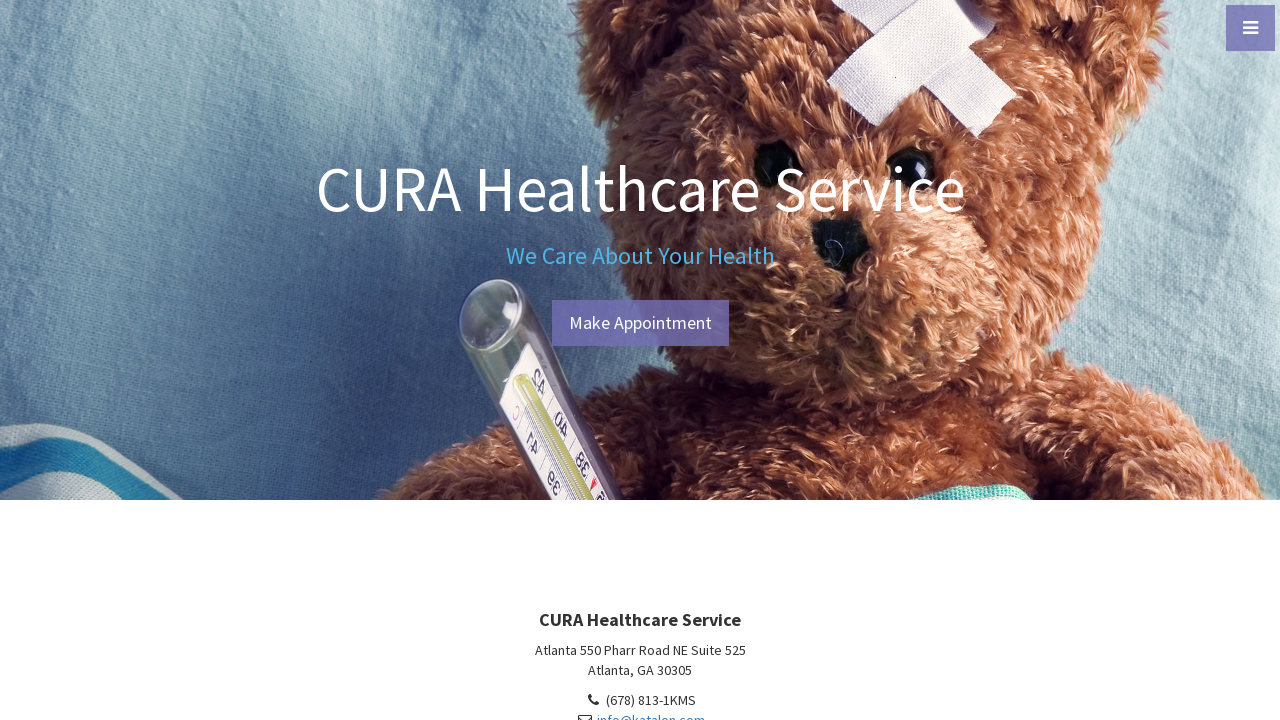

Clicked Make Appointment button at (640, 323) on xpath=//div[@class='text-vertical-center']/child::a
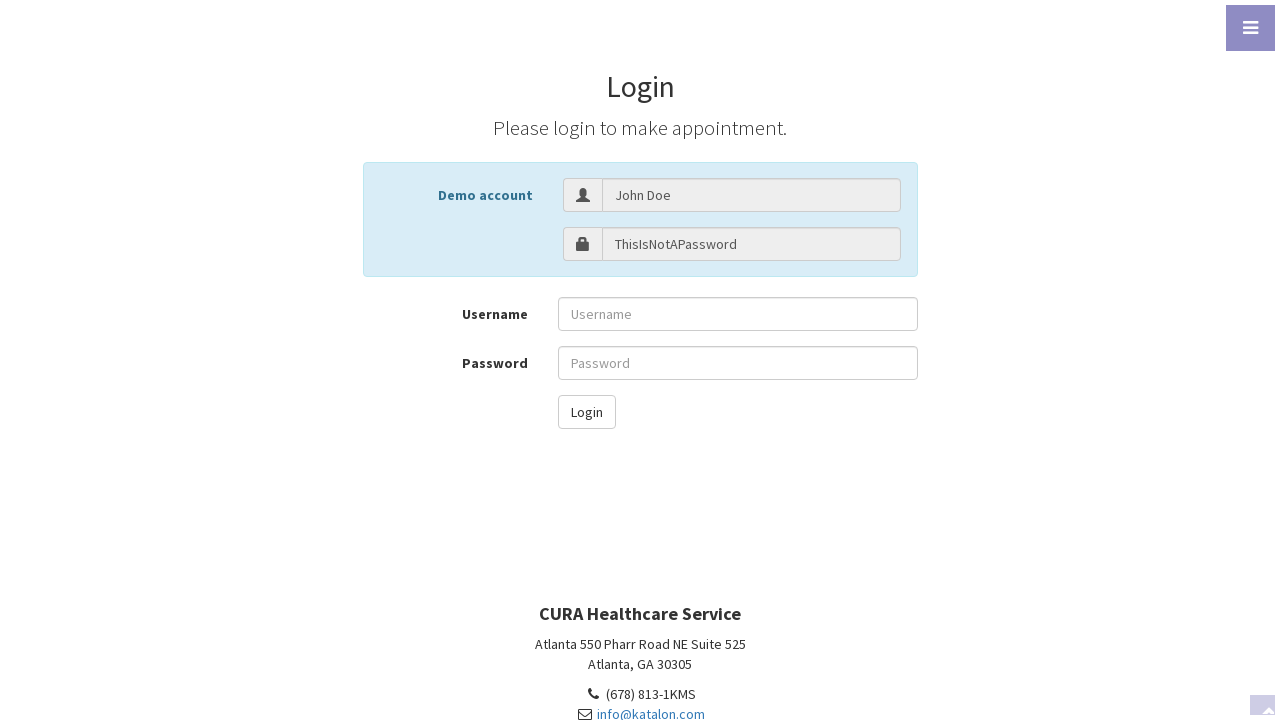

Extracted demo username from page
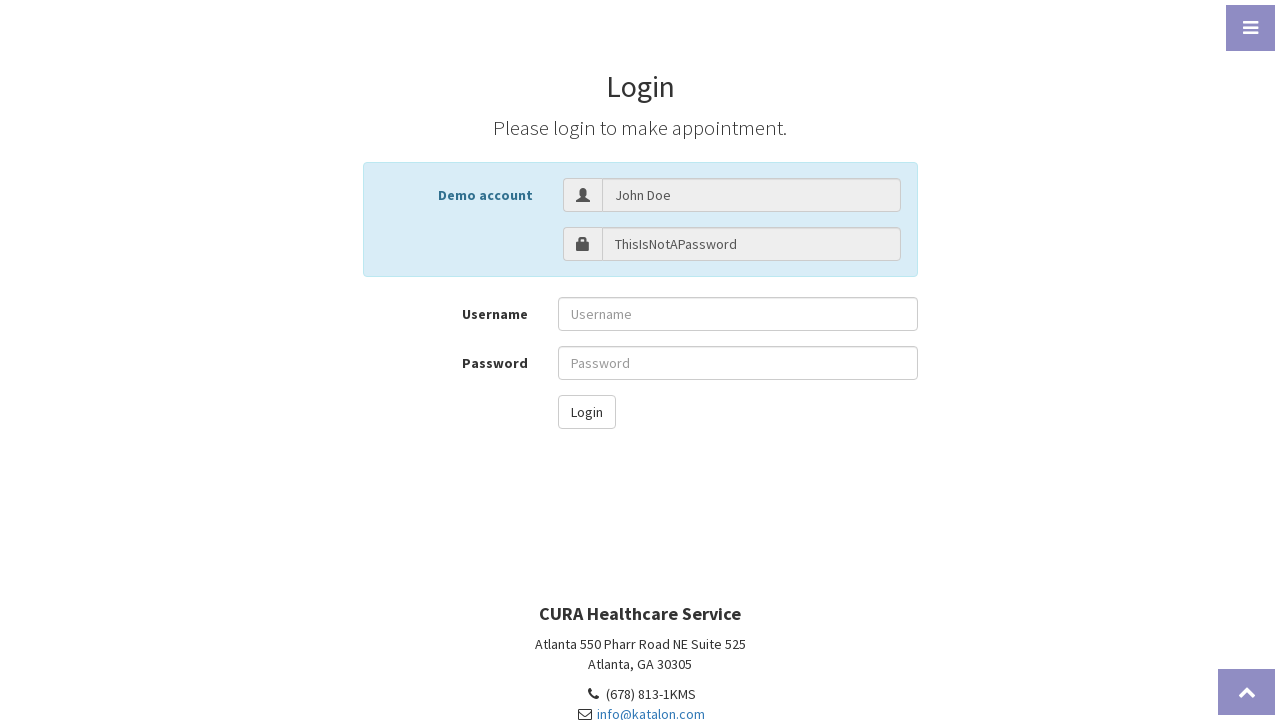

Extracted demo password from page
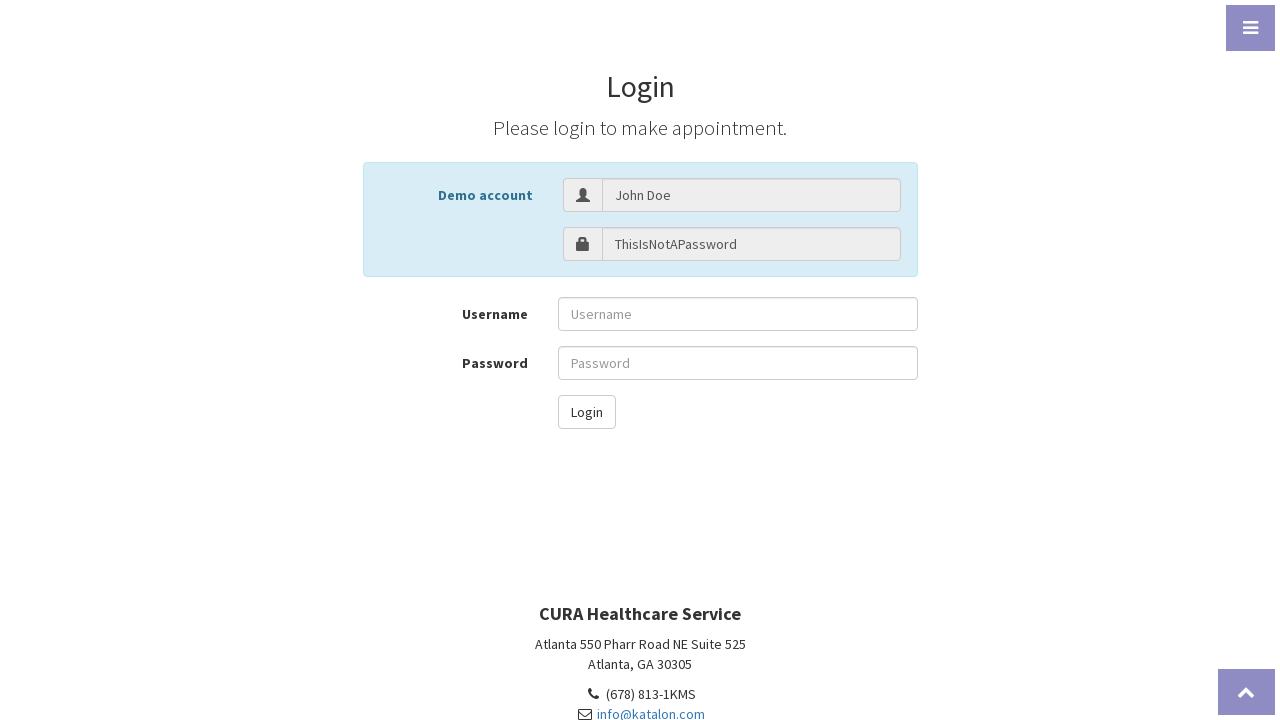

Filled username field with demo credentials on #txt-username
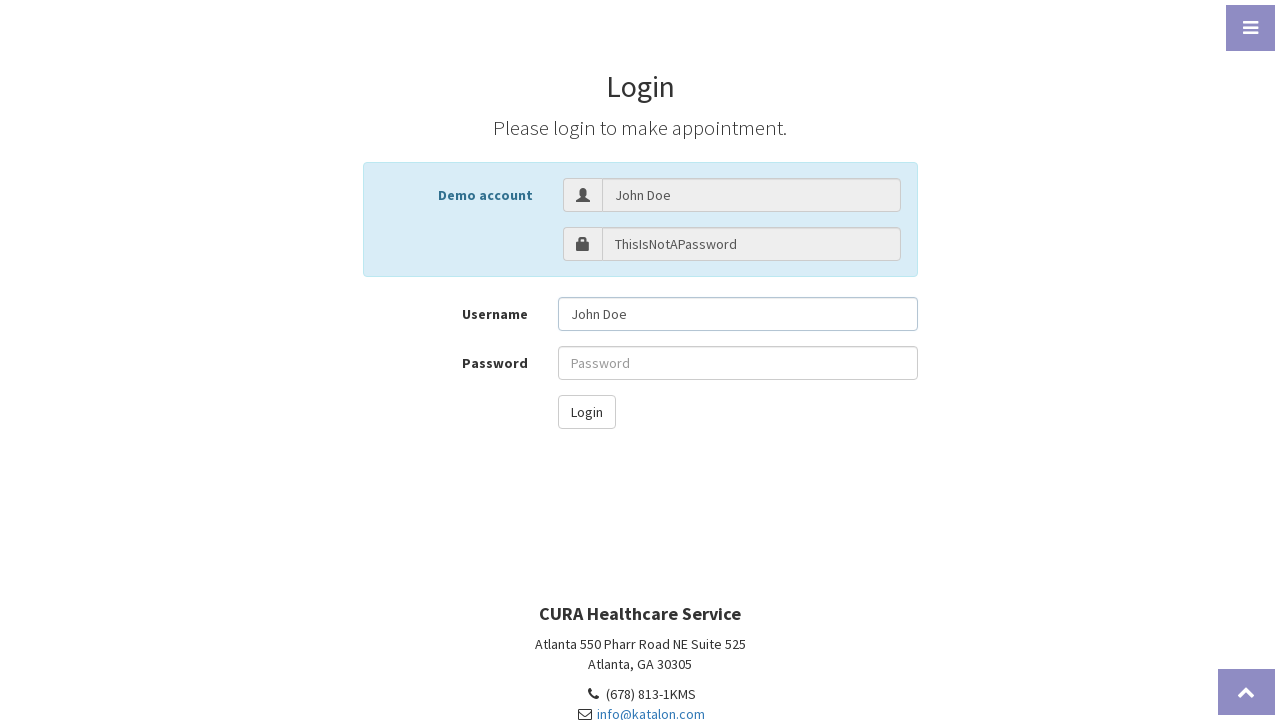

Filled password field with demo credentials on #txt-password
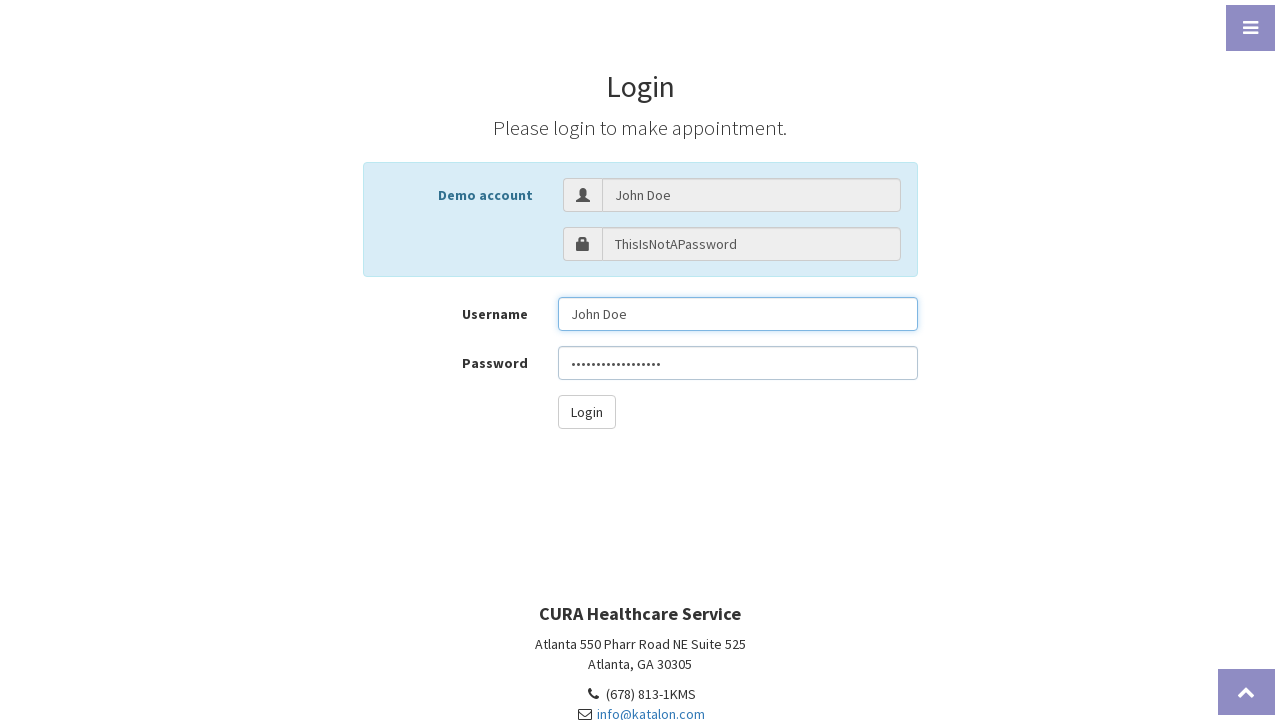

Clicked login button at (586, 412) on #btn-login
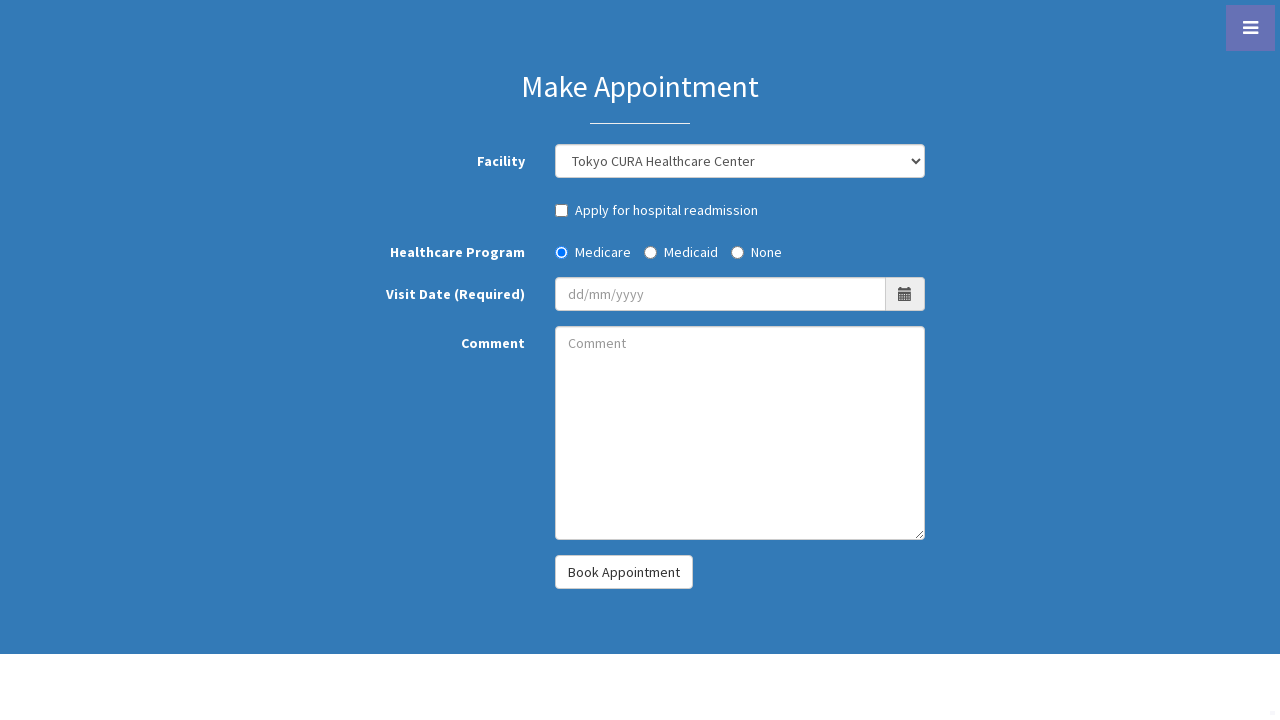

Selected Tokyo CURA Healthcare Center from facility dropdown on #combo_facility
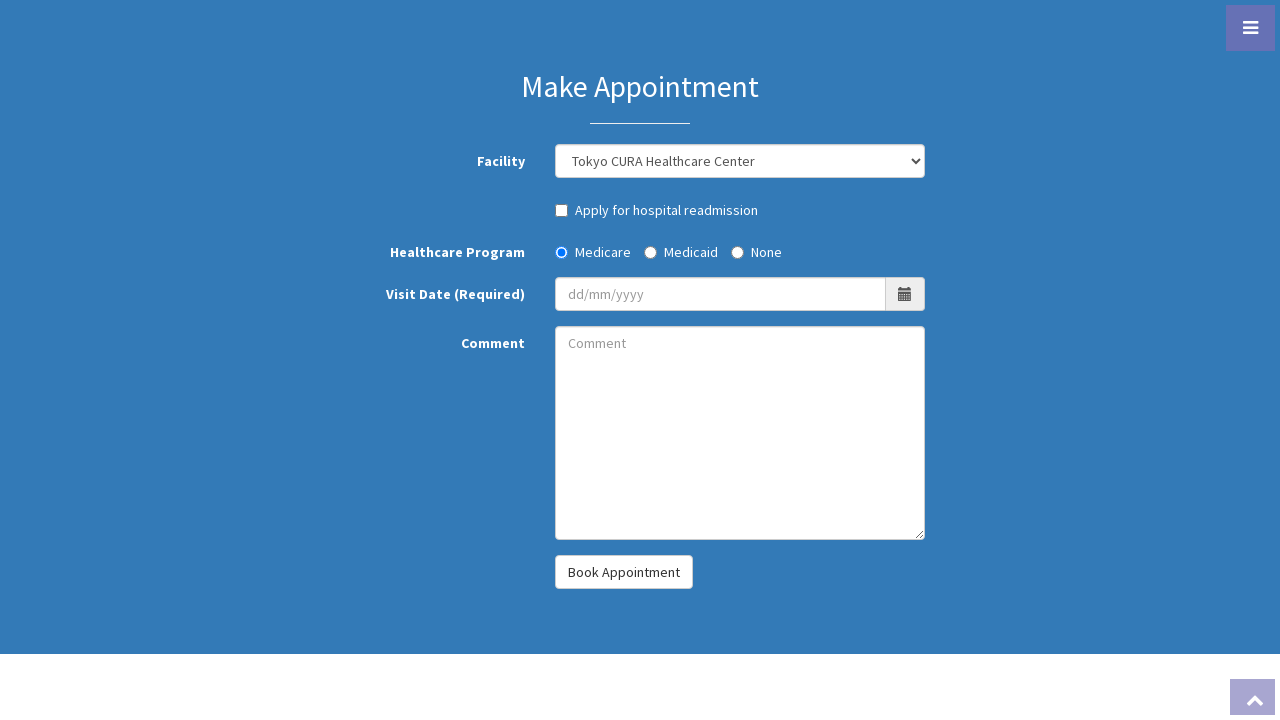

Selected Medicare healthcare program at (562, 252) on #radio_program_medicare
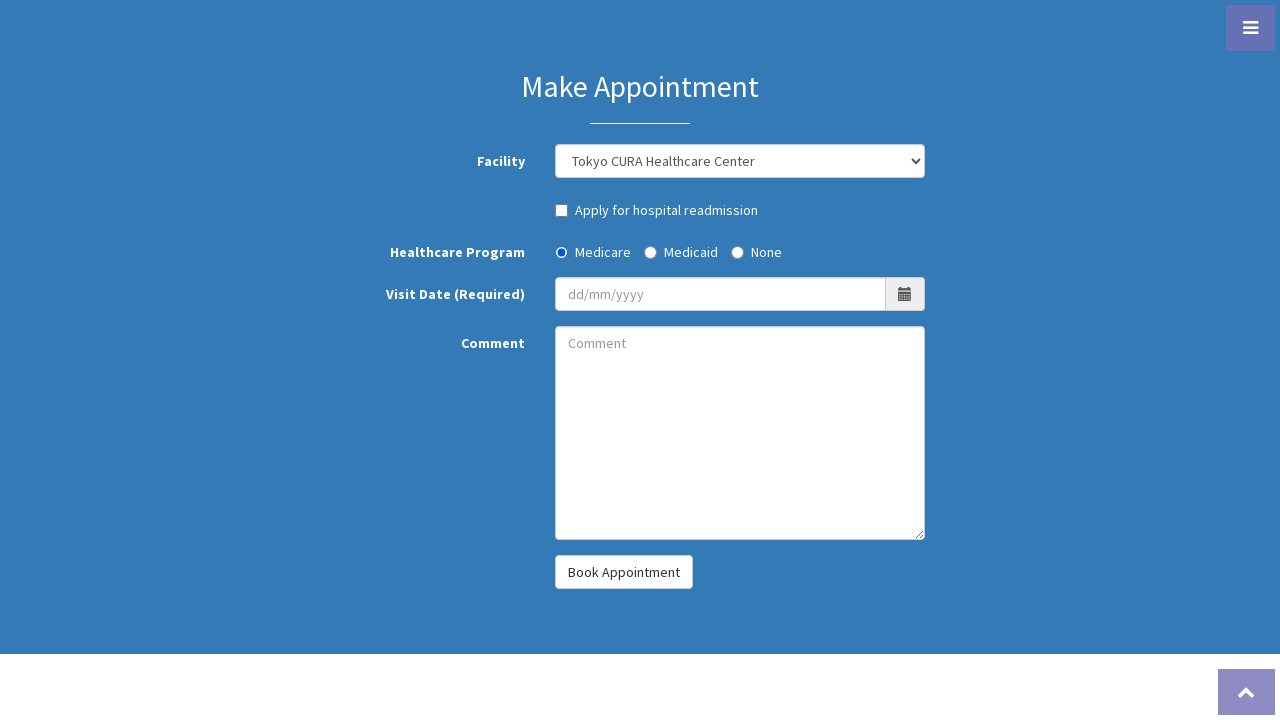

Filled comment field with test appointment booking comment on #txt_comment
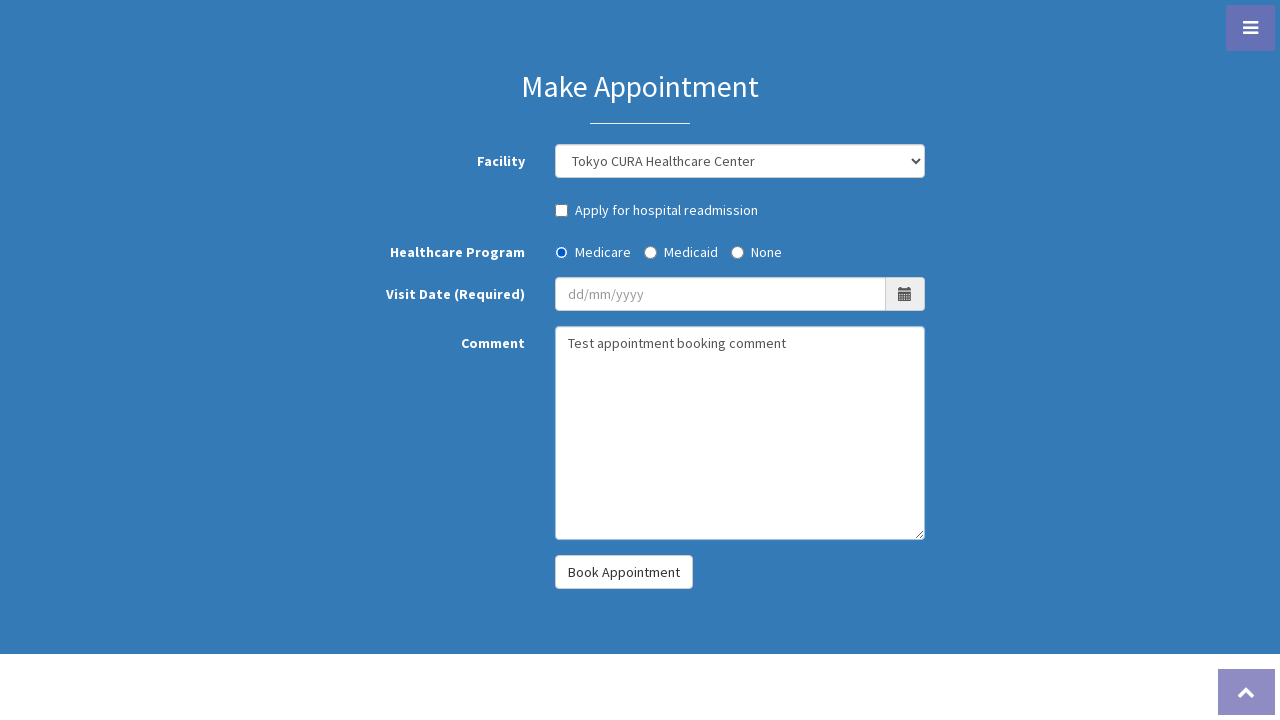

Opened date picker at (720, 294) on #txt_visit_date
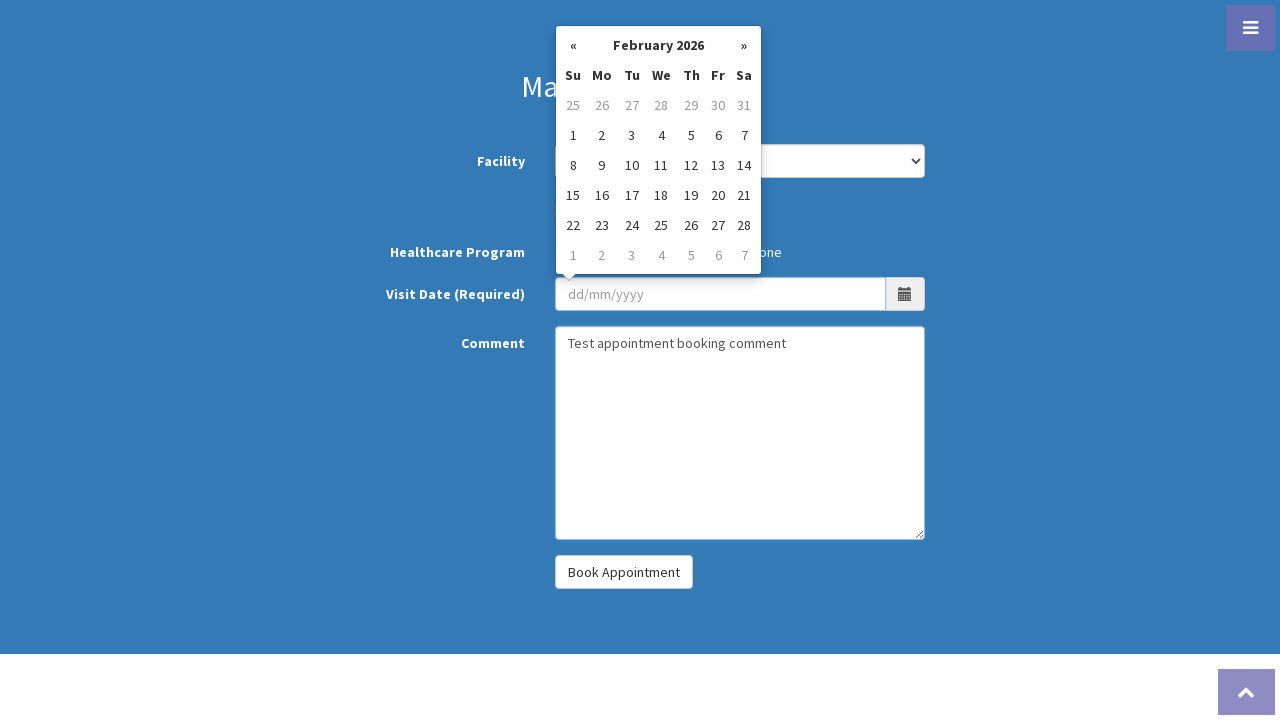

Navigated to month view in date picker at (658, 45) on xpath=//div[@class='datepicker-days']//tr[2]//th[2]
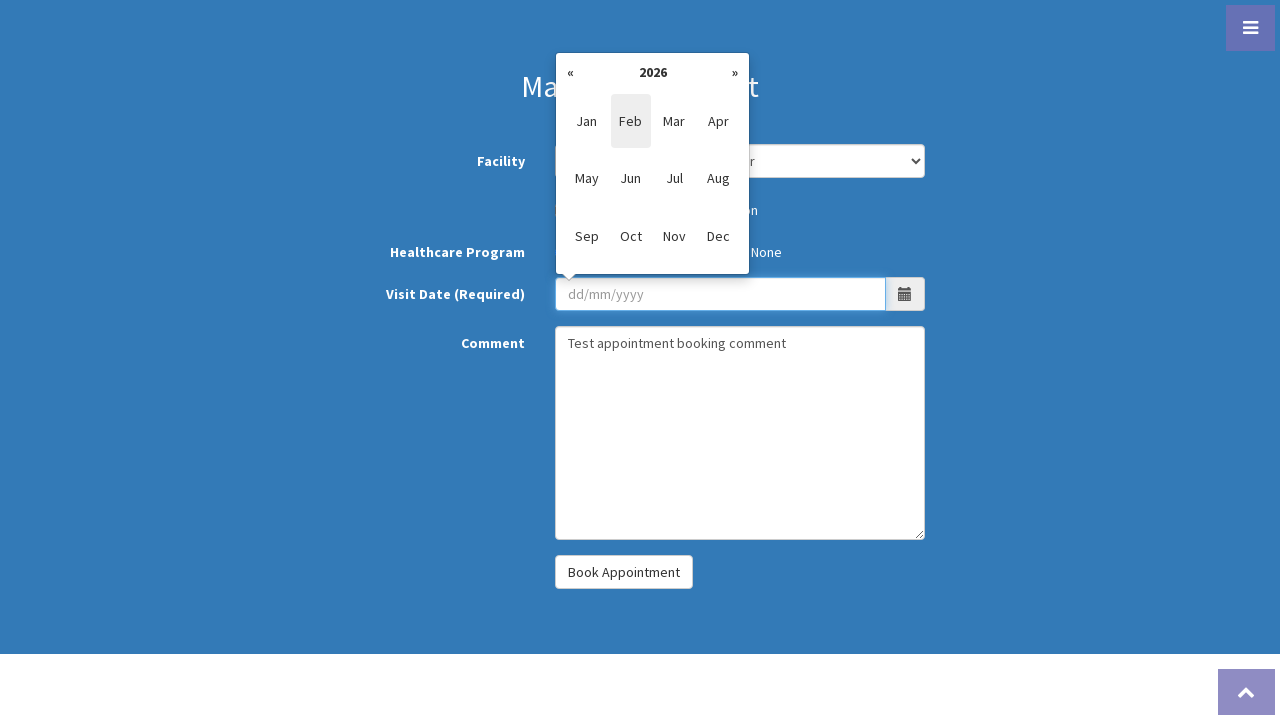

Navigated to year view in date picker at (652, 72) on xpath=//div[@class='datepicker-months']//tr[2]//th[2]
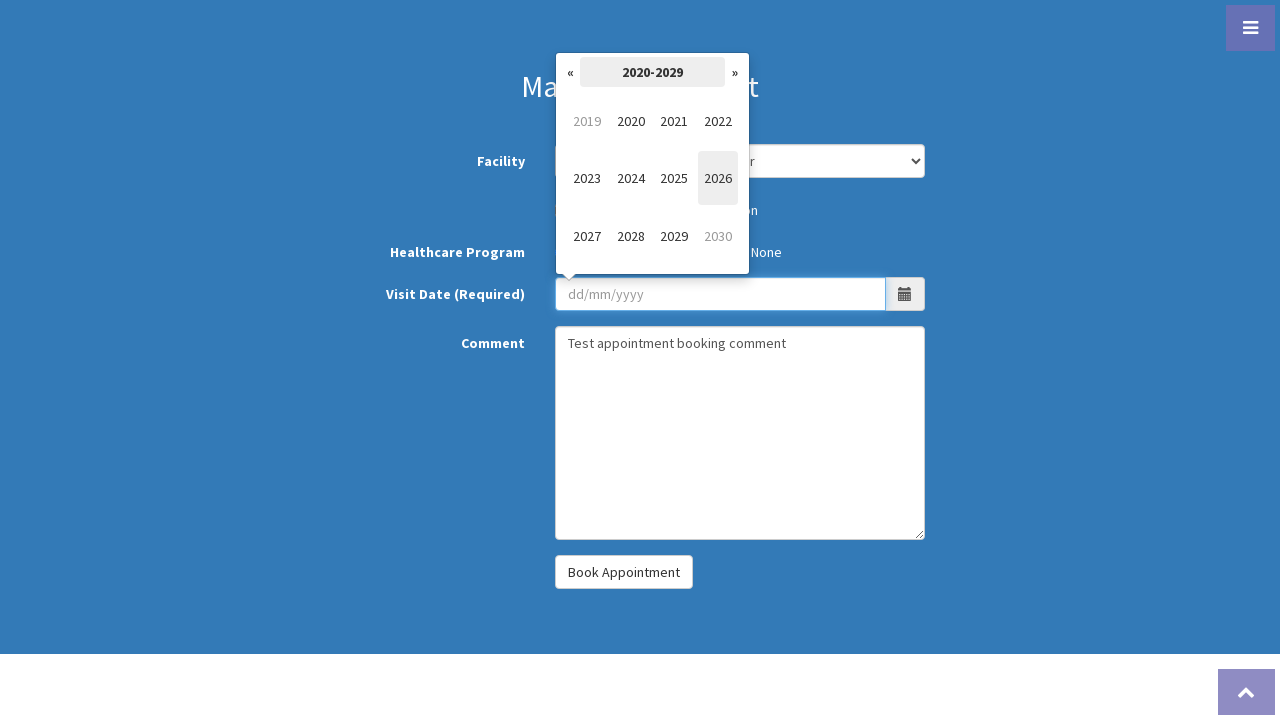

Selected year 2024 in date picker at (631, 178) on xpath=//div[@class='datepicker-years']//span[text()='2024']
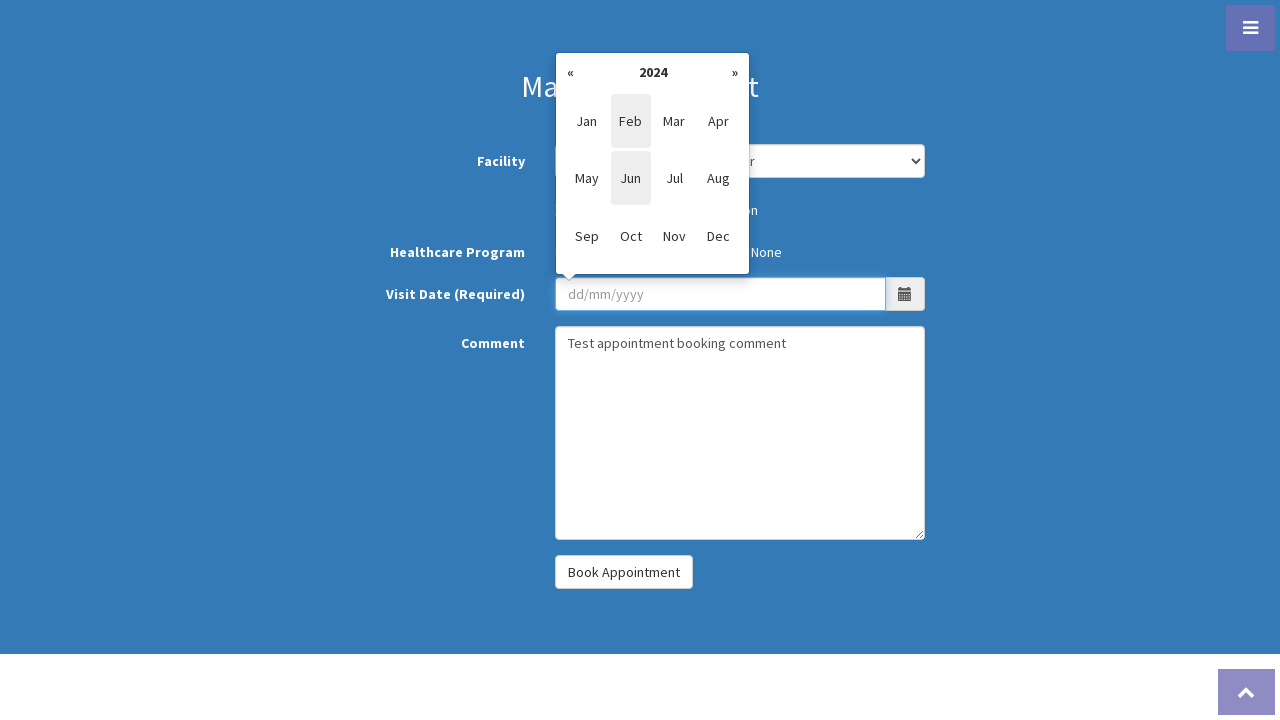

Selected December month in date picker at (718, 236) on xpath=//span[@class='month' and text()='Dec']
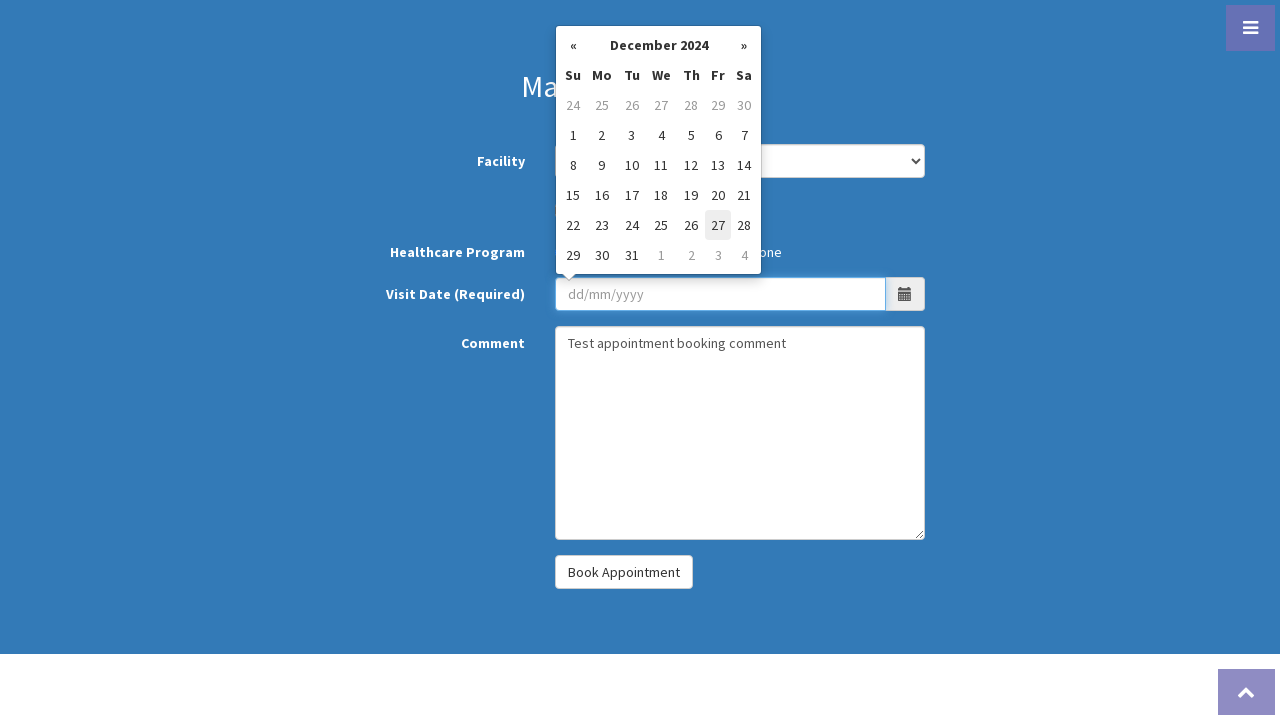

Selected date 25 in date picker at (602, 105) on xpath=//div[@class='datepicker-days']//td[text()='25']
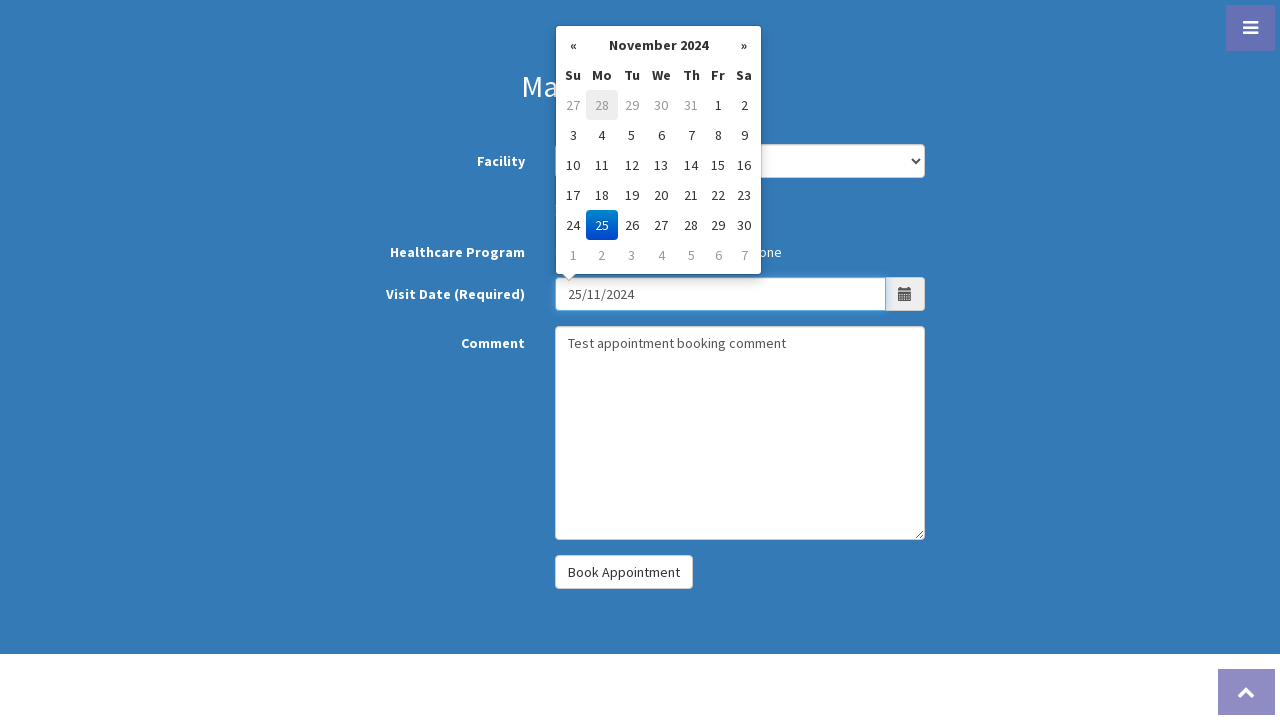

Clicked Book Appointment button to submit the form at (624, 572) on #btn-book-appointment
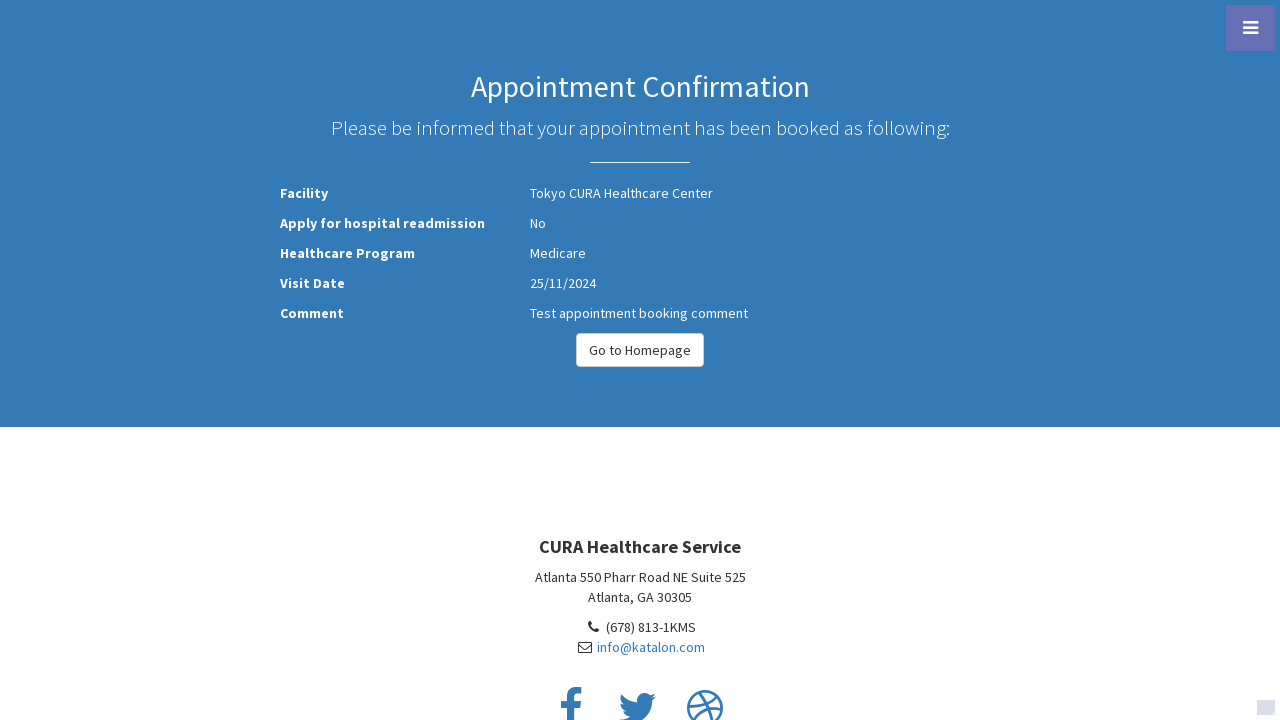

Appointment confirmation page loaded
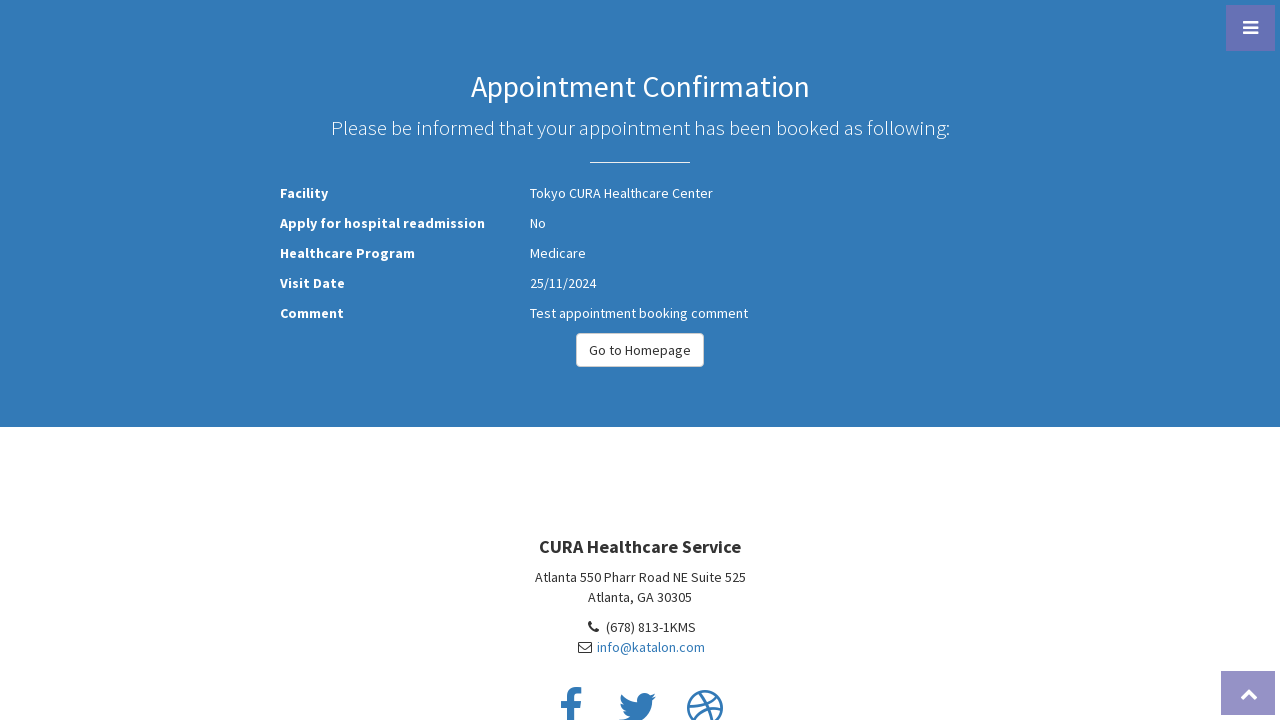

Verified facility details are displayed on confirmation page
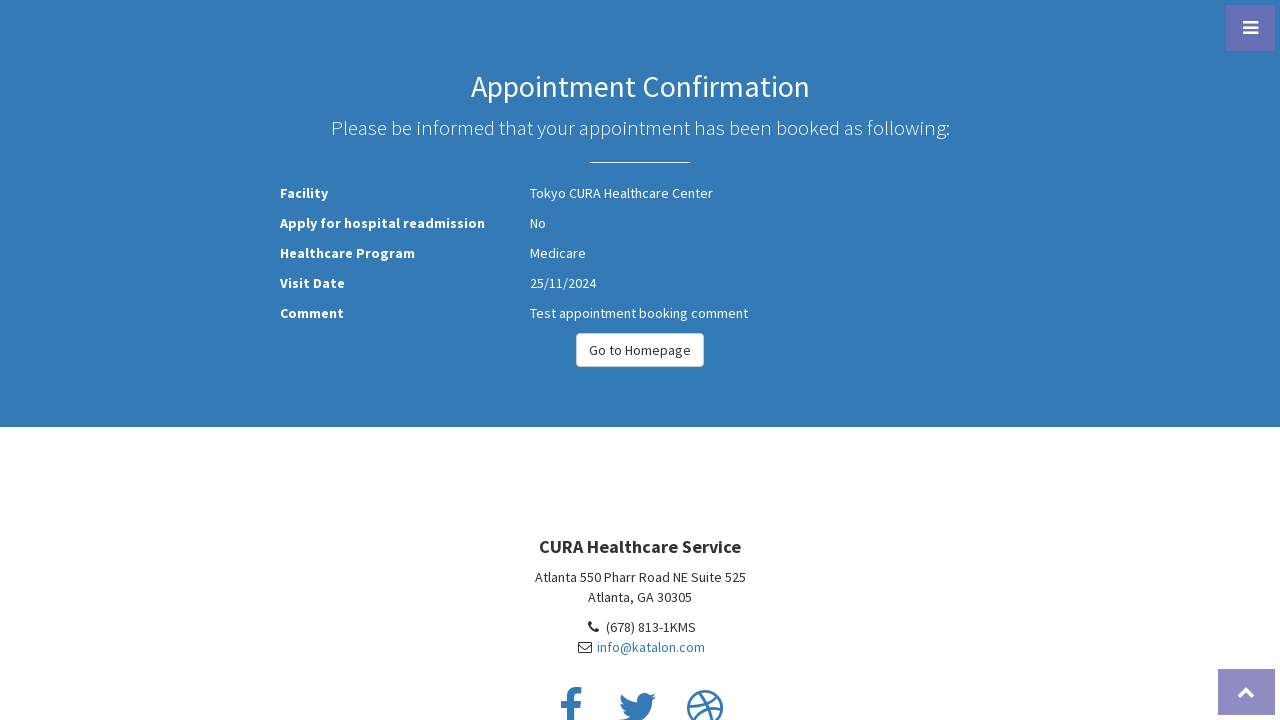

Verified hospital readmission details are displayed on confirmation page
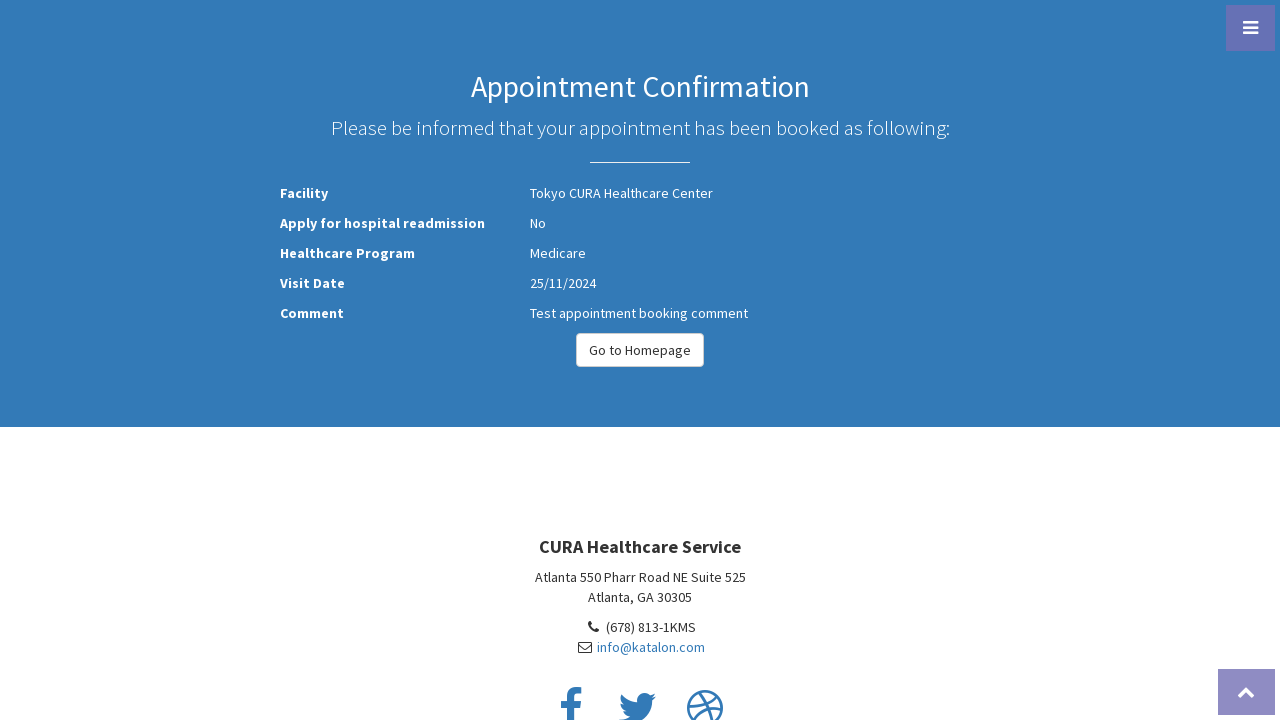

Verified program details are displayed on confirmation page
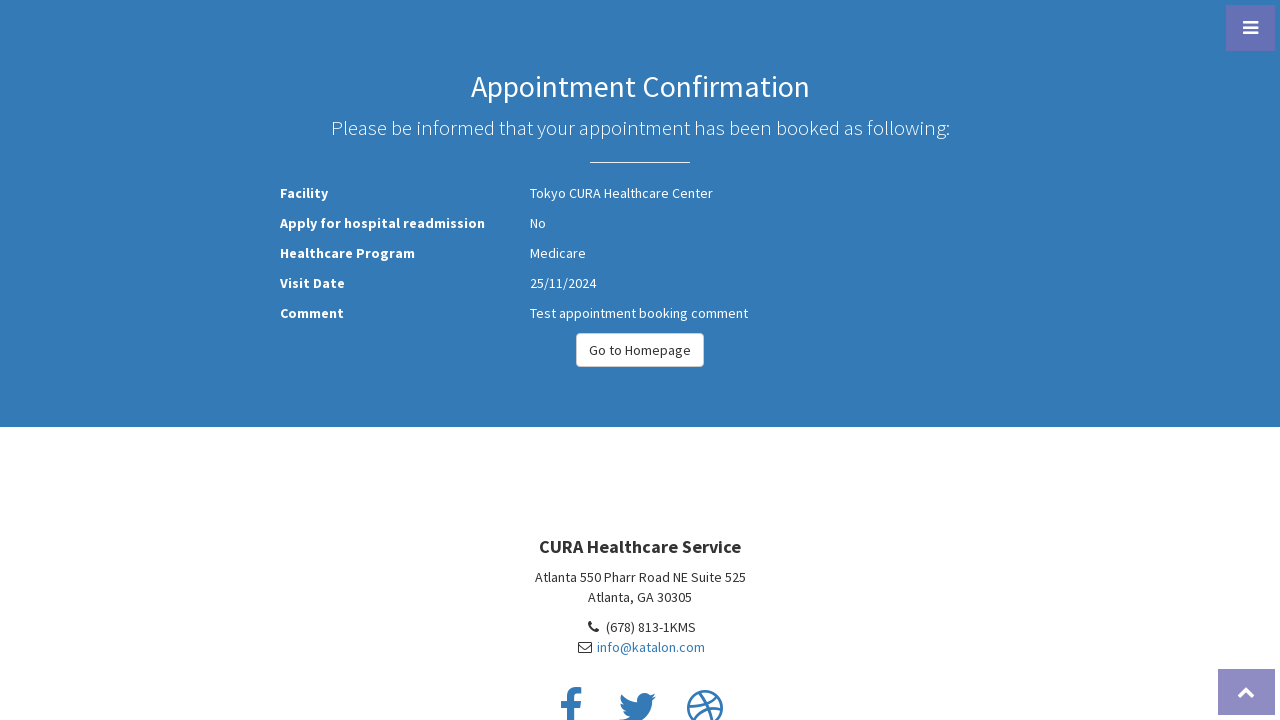

Verified visit date details are displayed on confirmation page
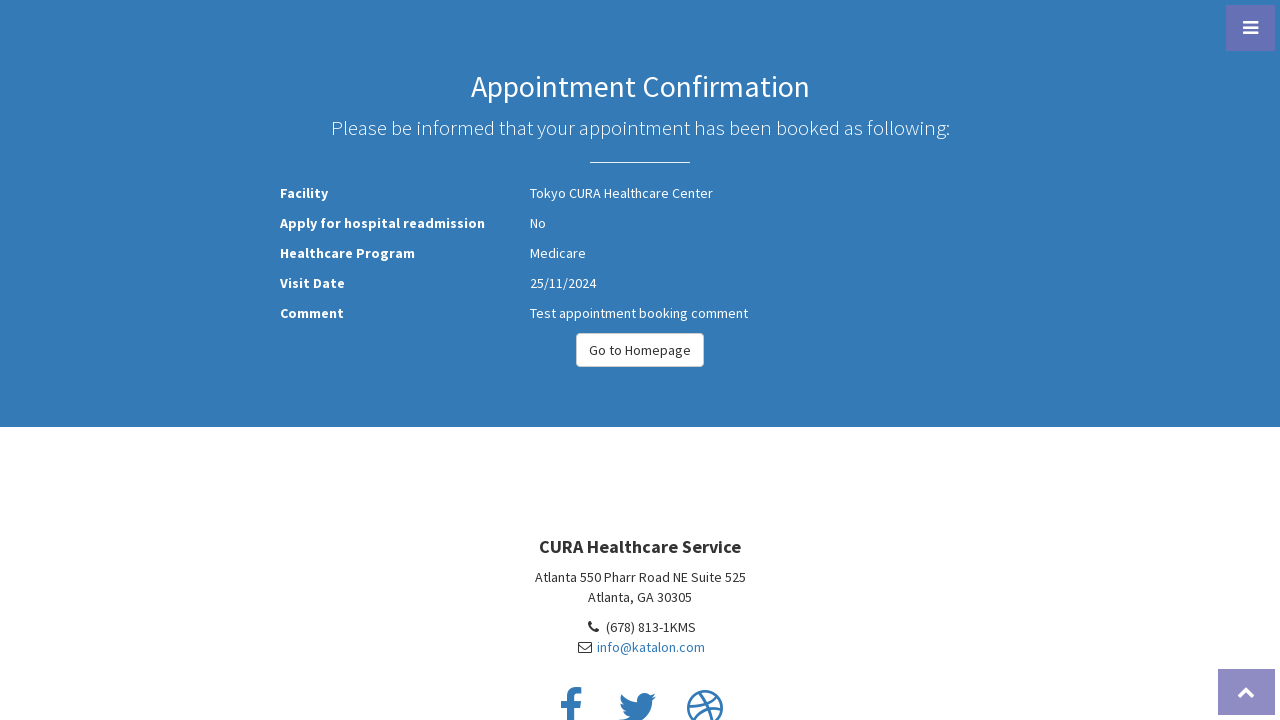

Verified comment details are displayed on confirmation page
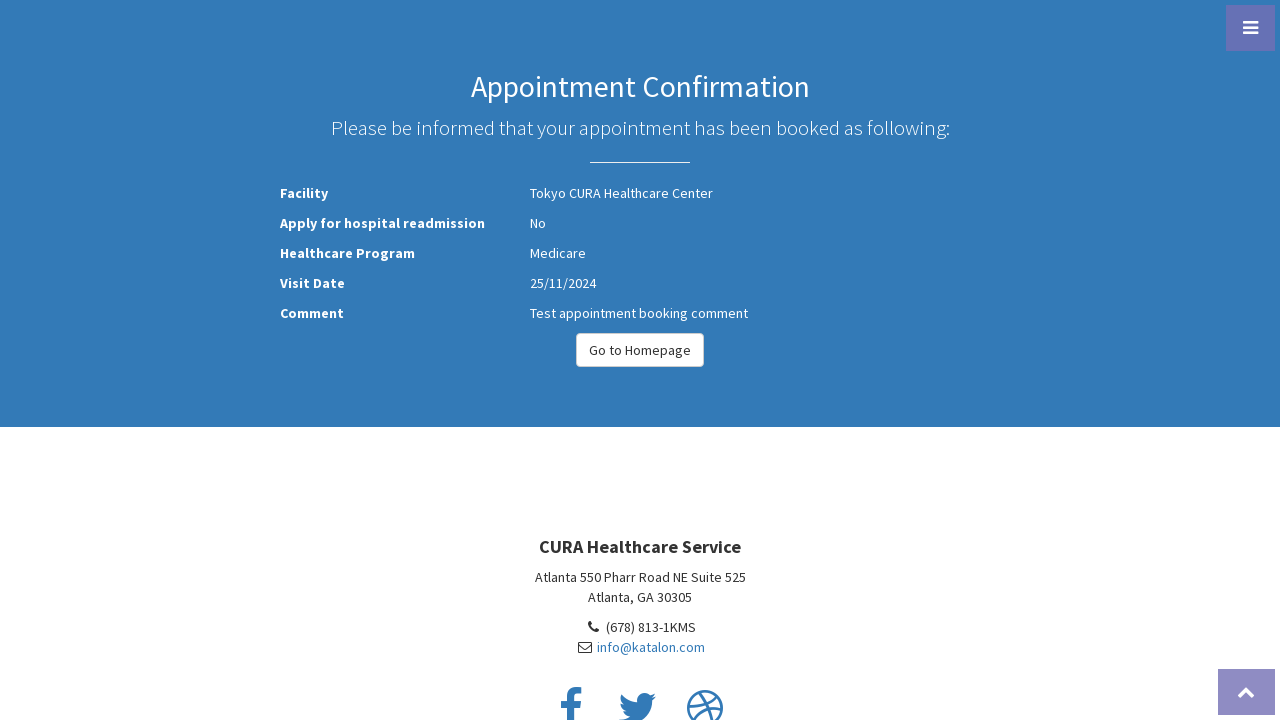

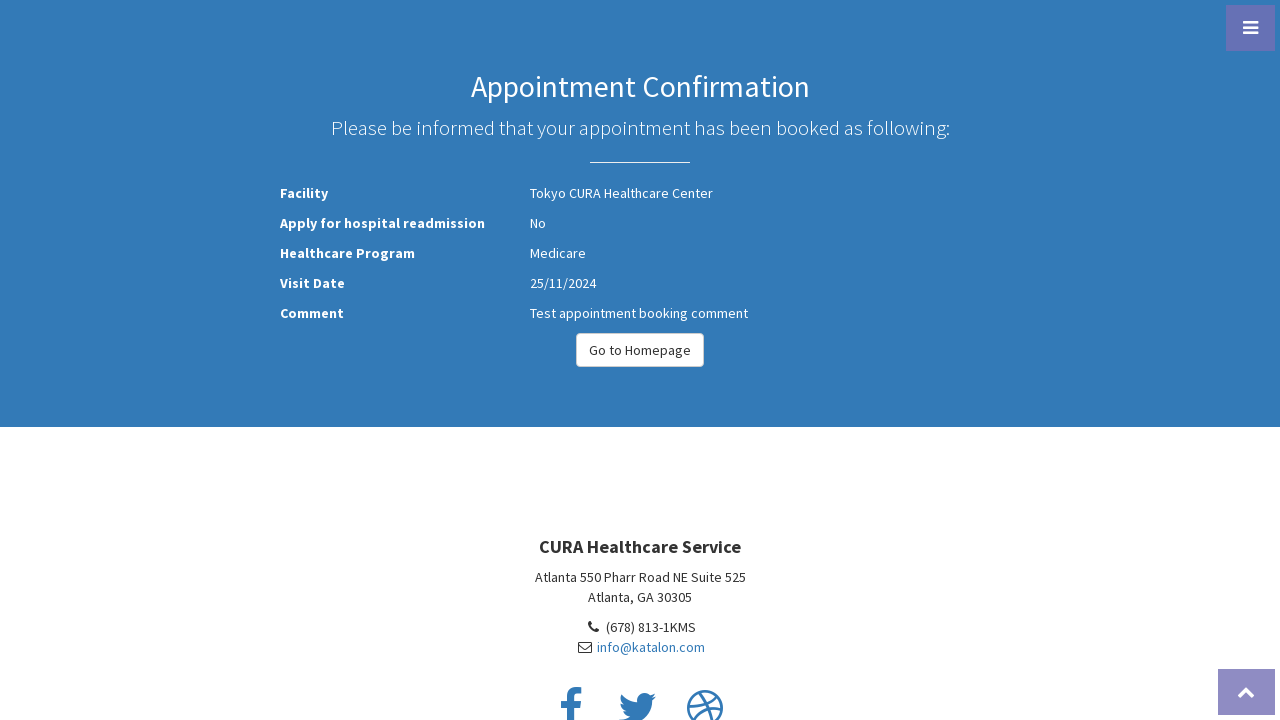